Tests registration form validation with invalid email format, verifying appropriate error messages are shown for invalid email addresses.

Starting URL: https://alada.vn/tai-khoan/dang-ky.html

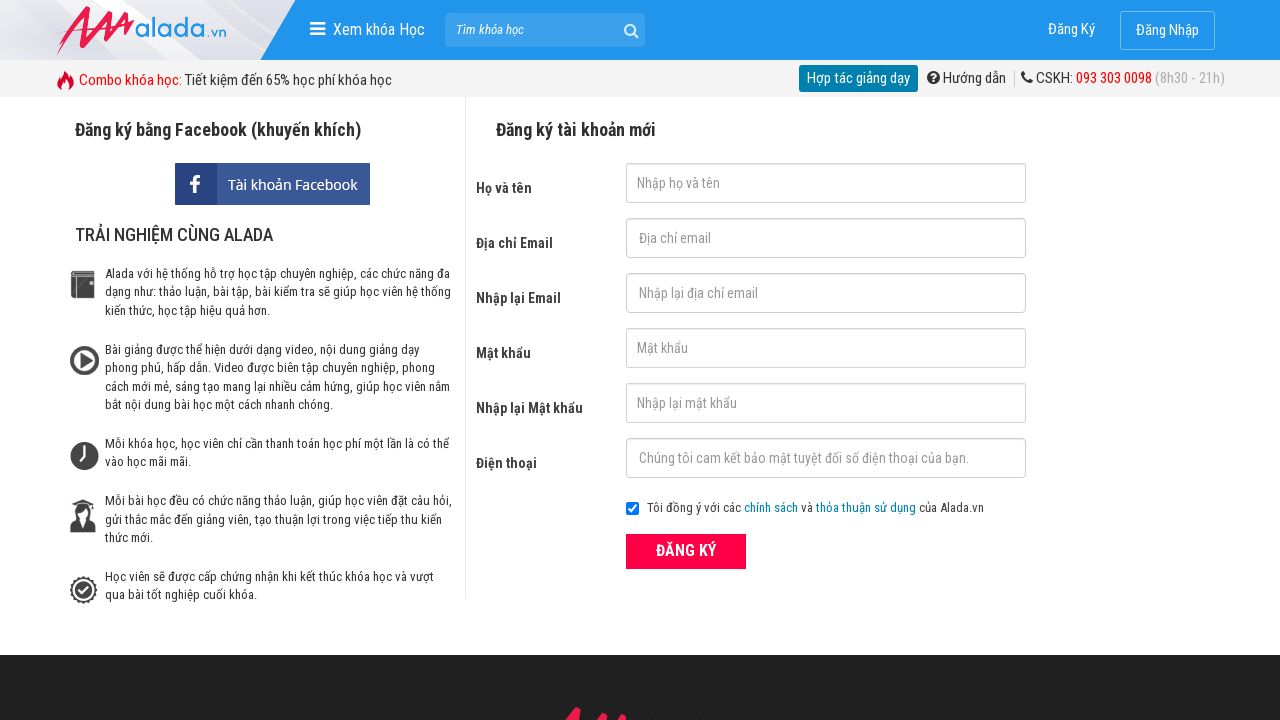

Filled first name field with 'Hang Le' on #txtFirstname
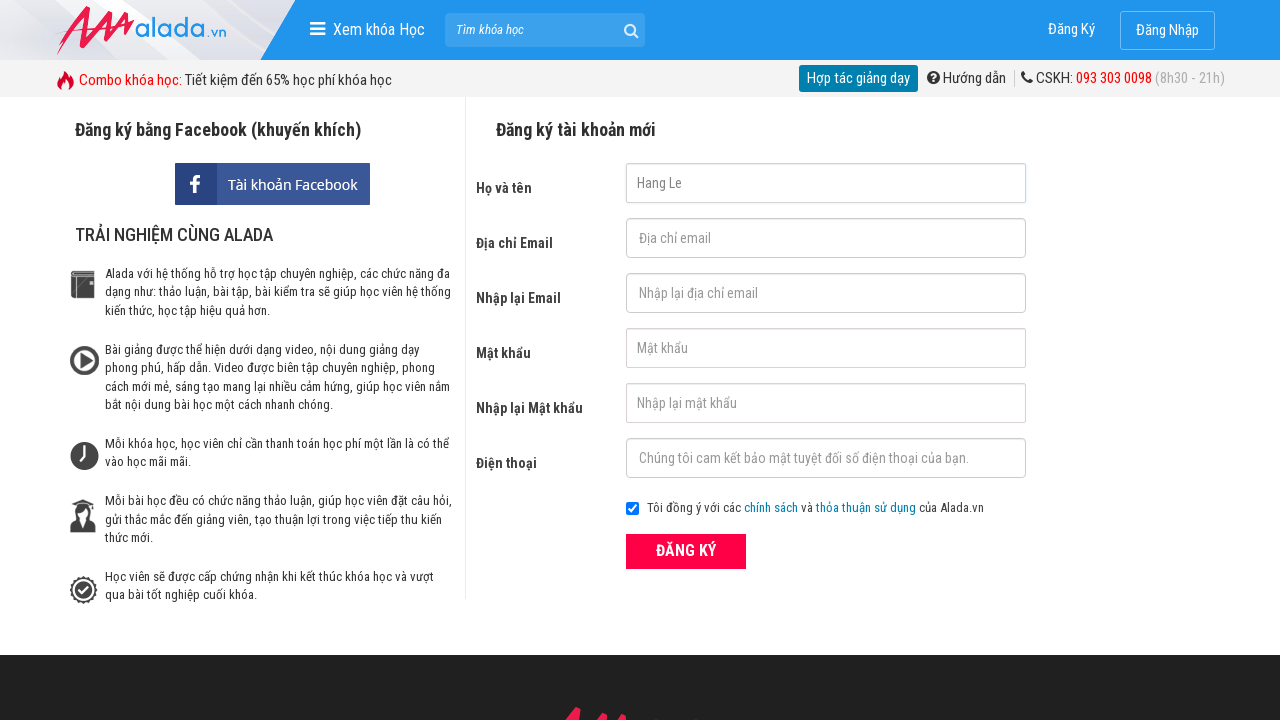

Filled email field with invalid format '123@123@123' on #txtEmail
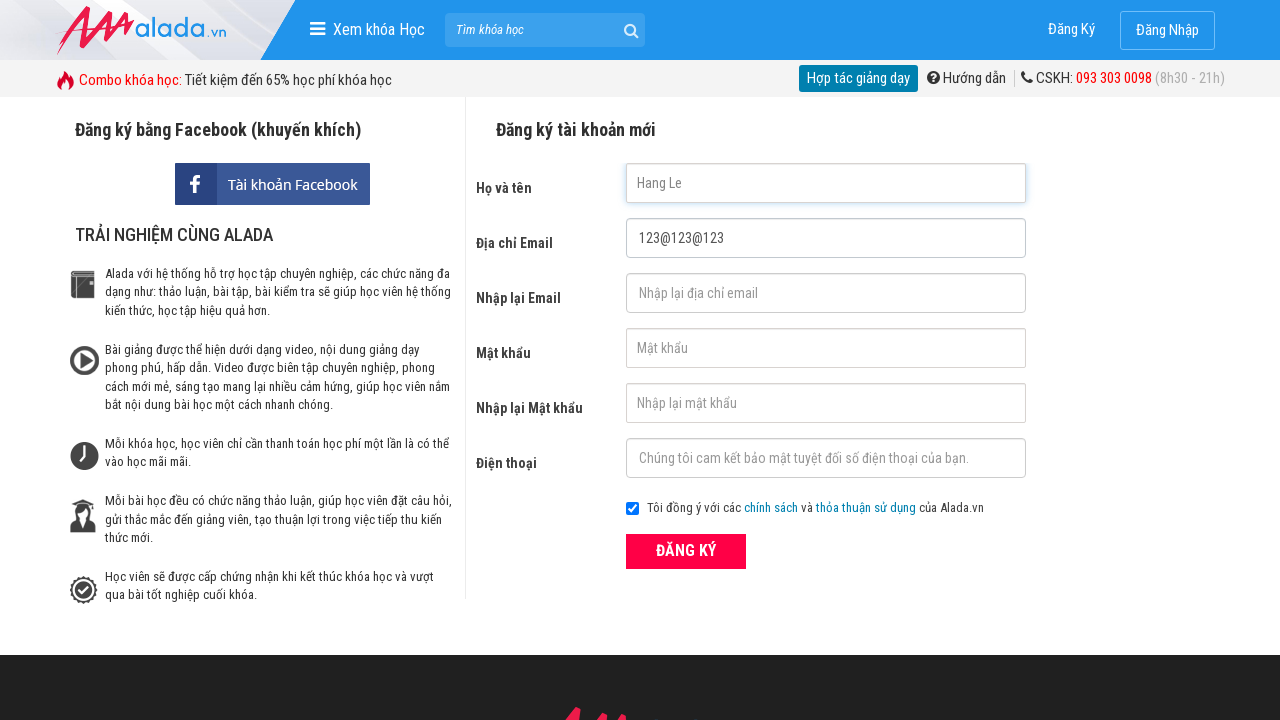

Filled confirm email field with '123@123@123' on #txtCEmail
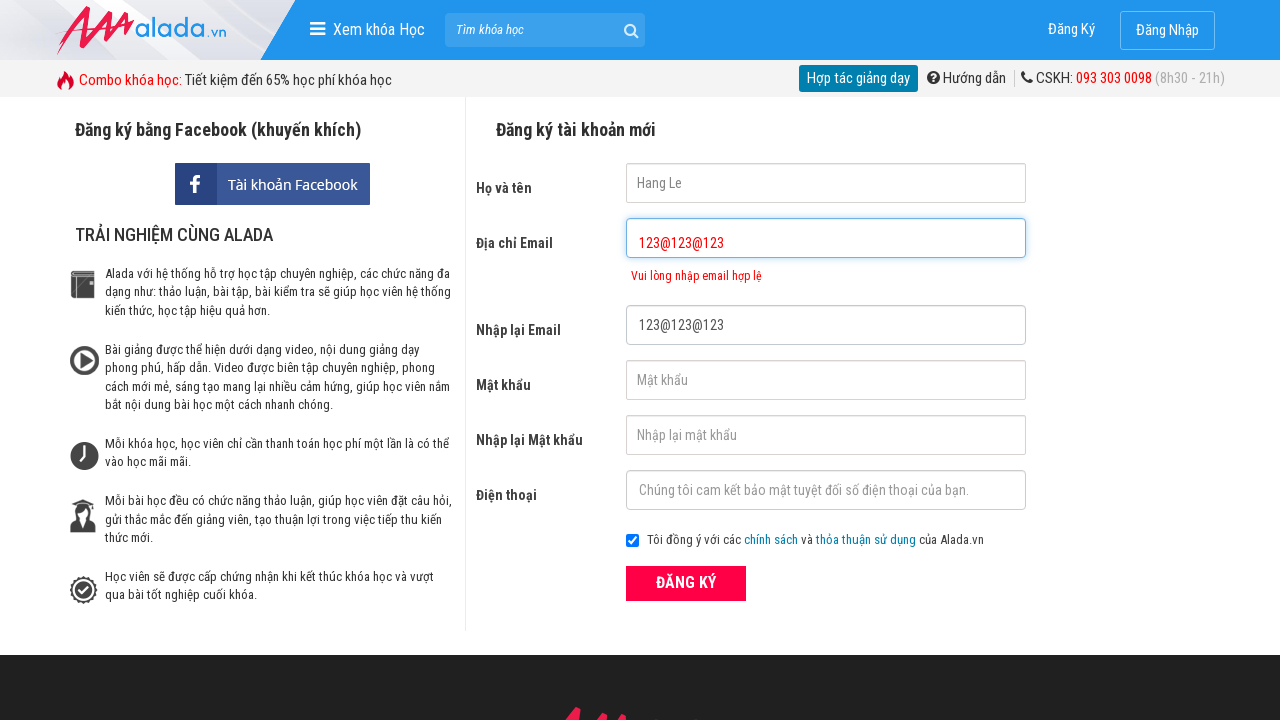

Filled password field with '123456' on #txtPassword
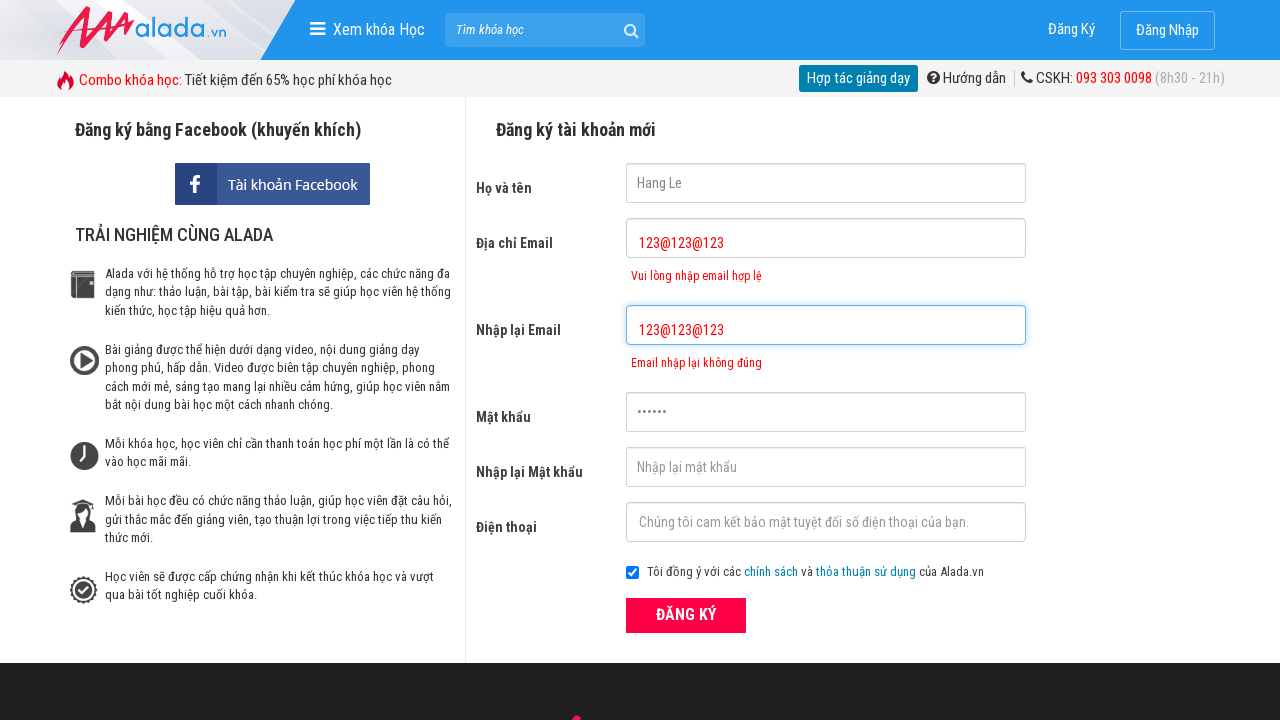

Filled confirm password field with '123456789' on #txtCPassword
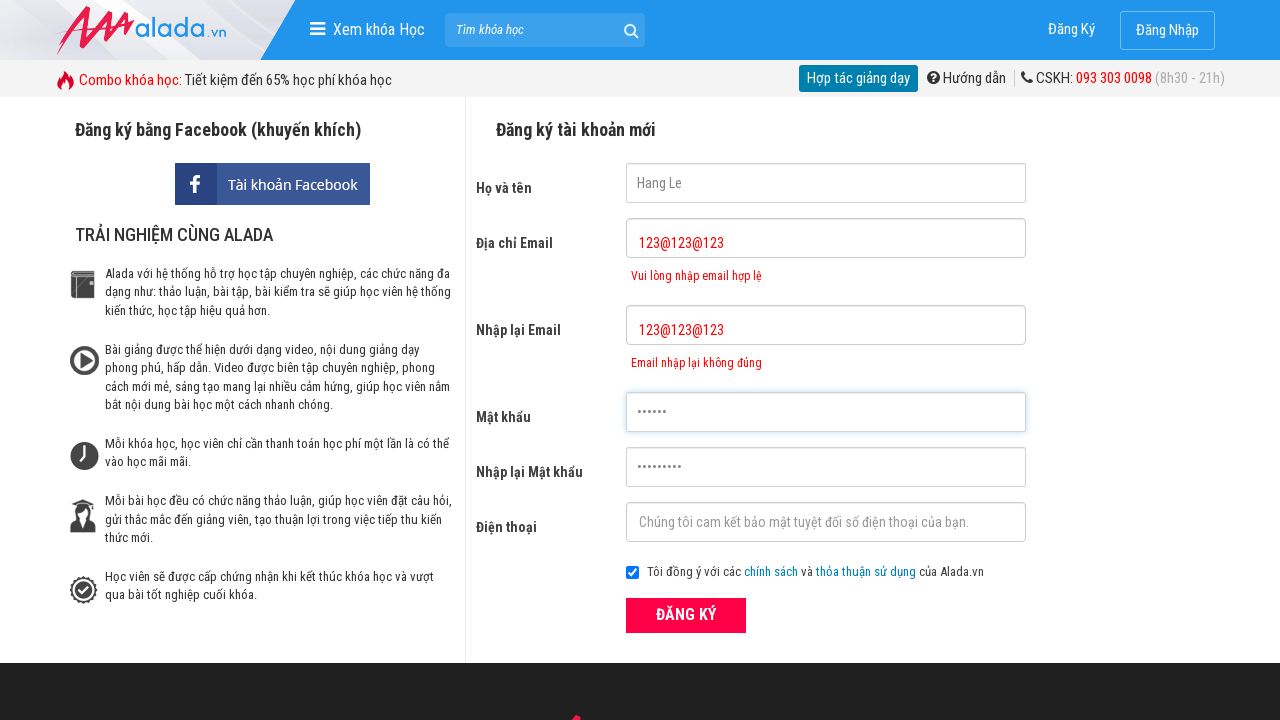

Filled phone field with '09787657565' on #txtPhone
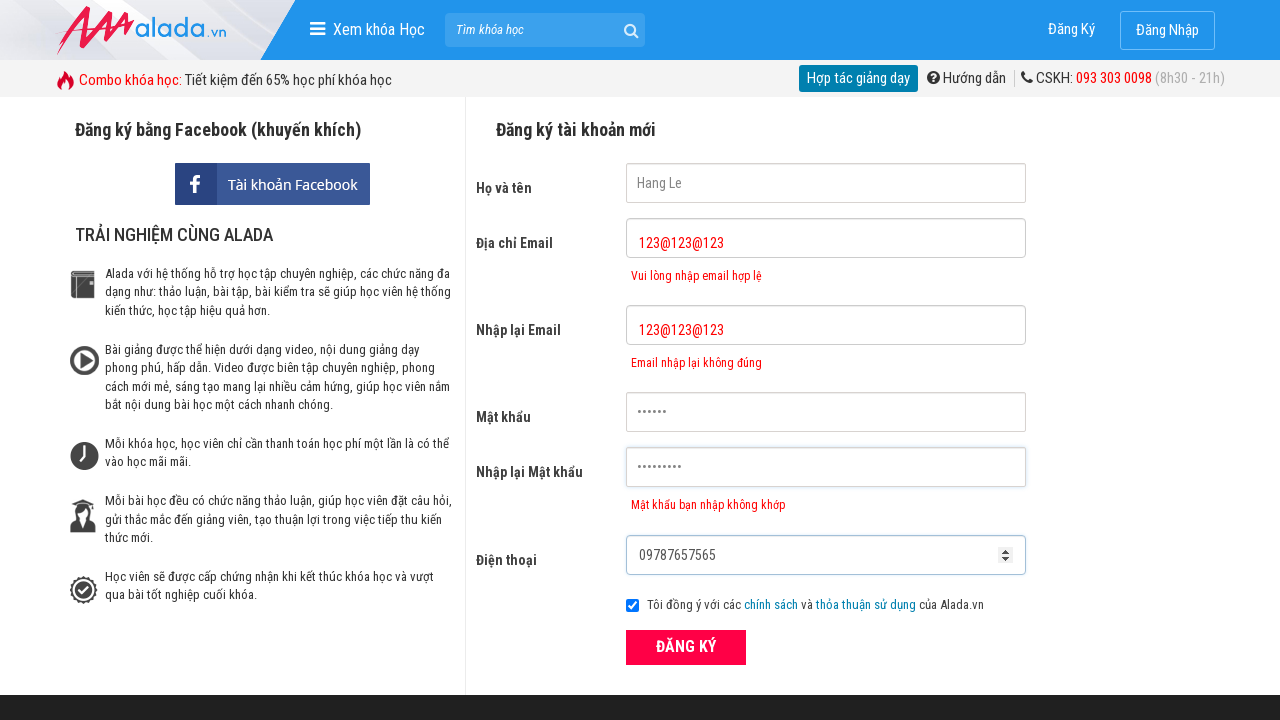

Clicked registration submit button at (686, 648) on xpath=//button[@class='btn_pink_sm fs16']
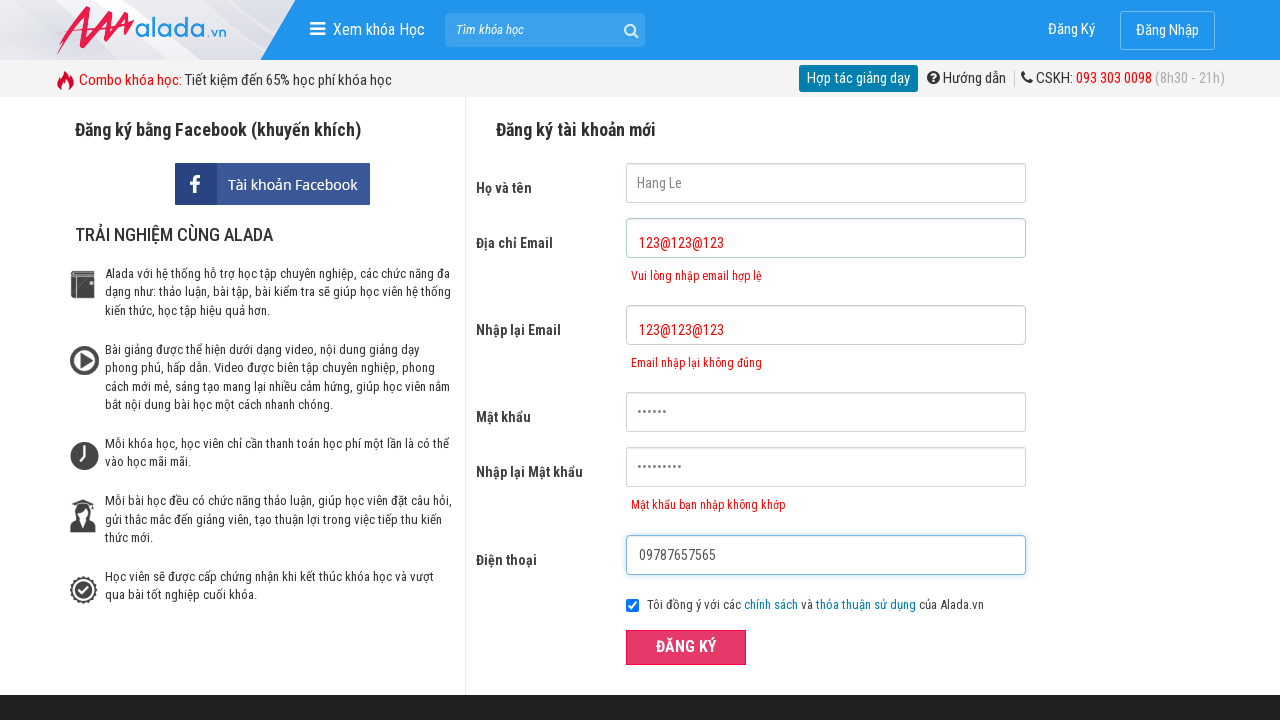

Email error message appeared
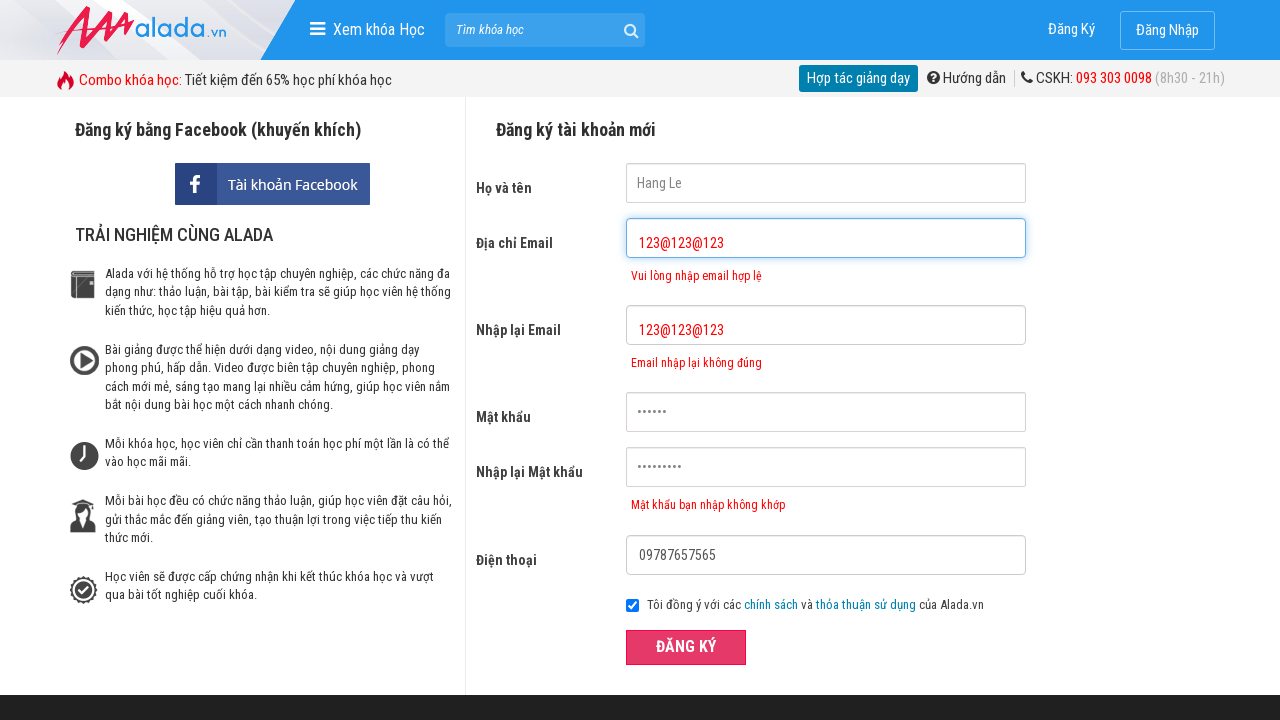

Verified email error message: 'Vui lòng nhập email hợp lệ'
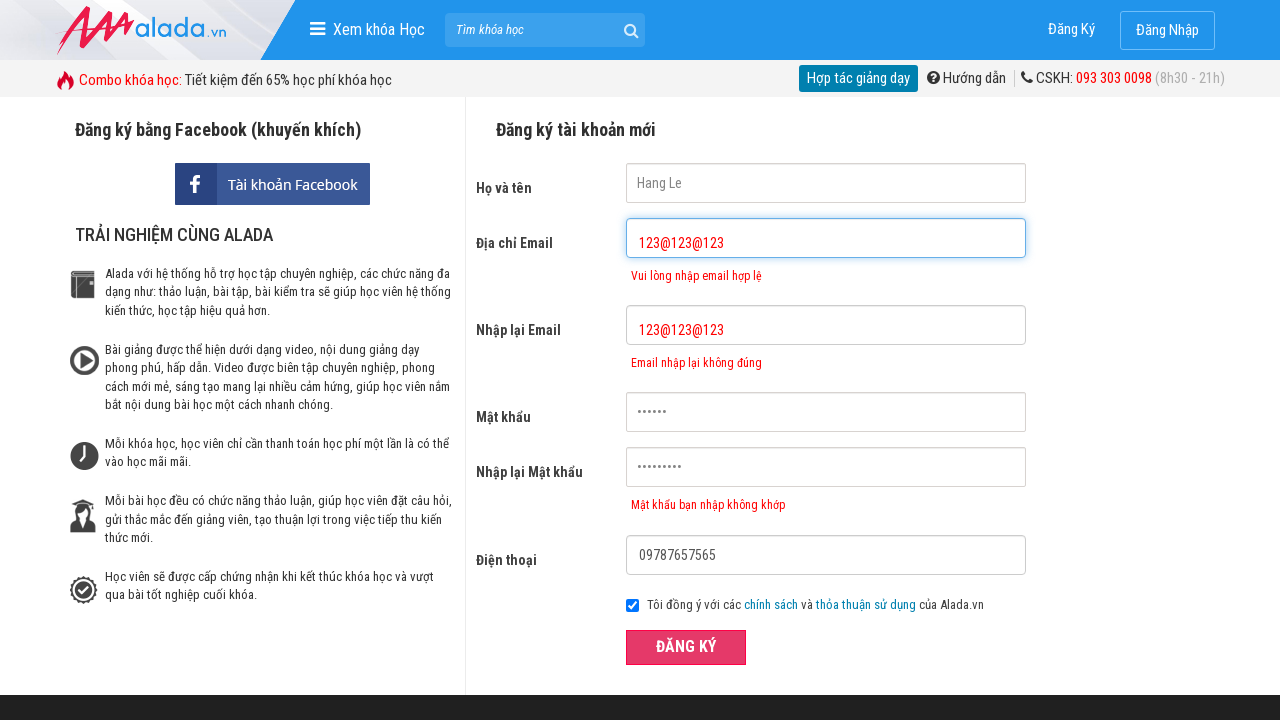

Verified confirm email error message: 'Email nhập lại không đúng'
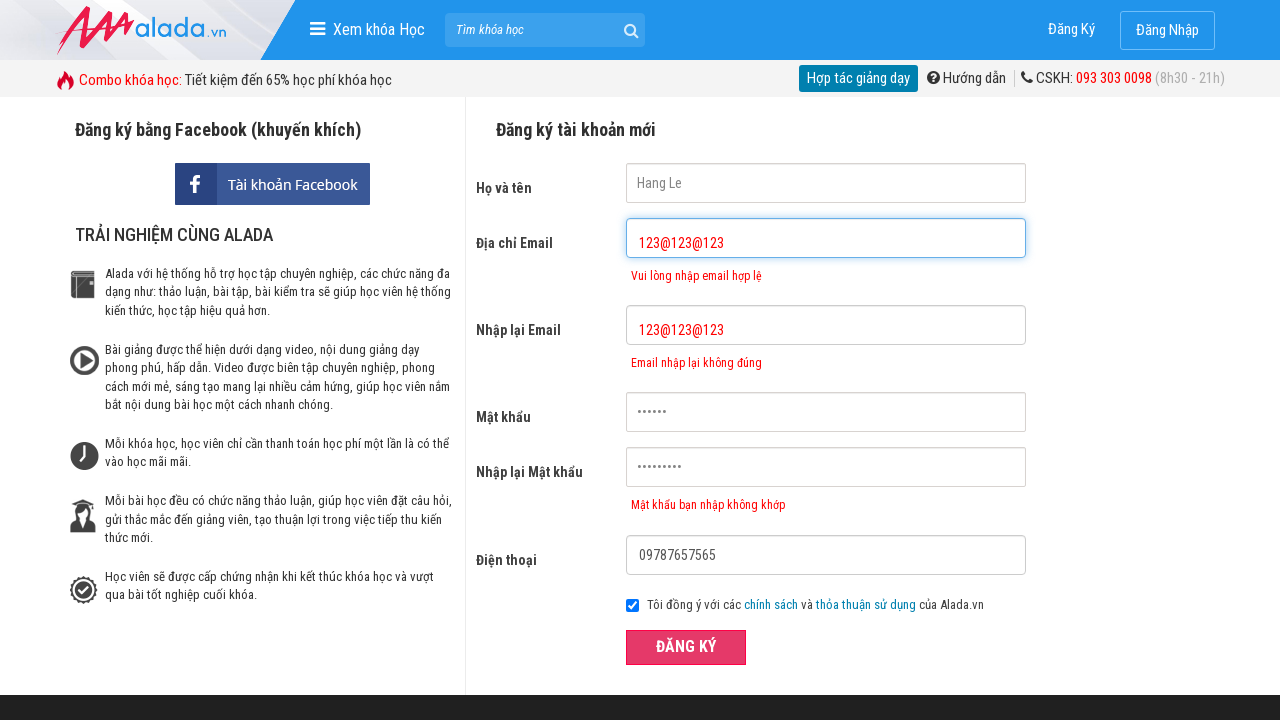

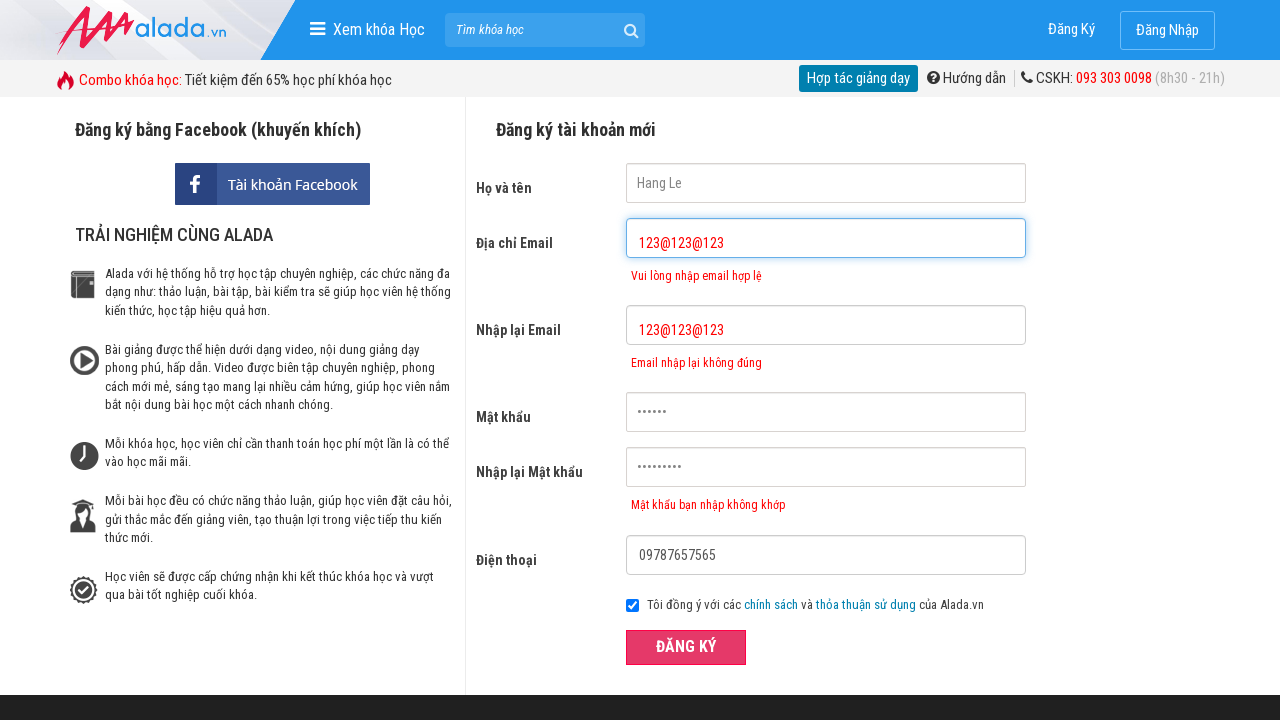